Tests prompt alert functionality by clicking the button, entering custom text in the prompt, and accepting it

Starting URL: https://training-support.net/webelements/alerts

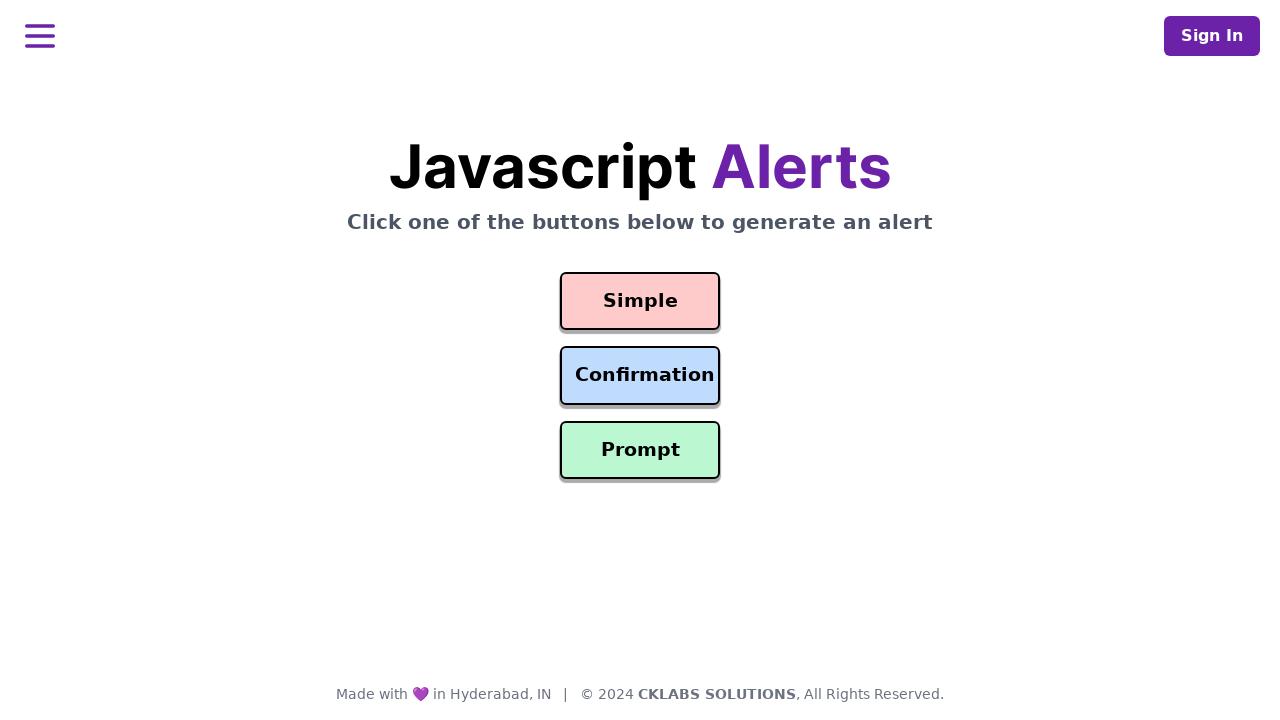

Set up dialog handler to accept prompt with text 'Prompt alert test'
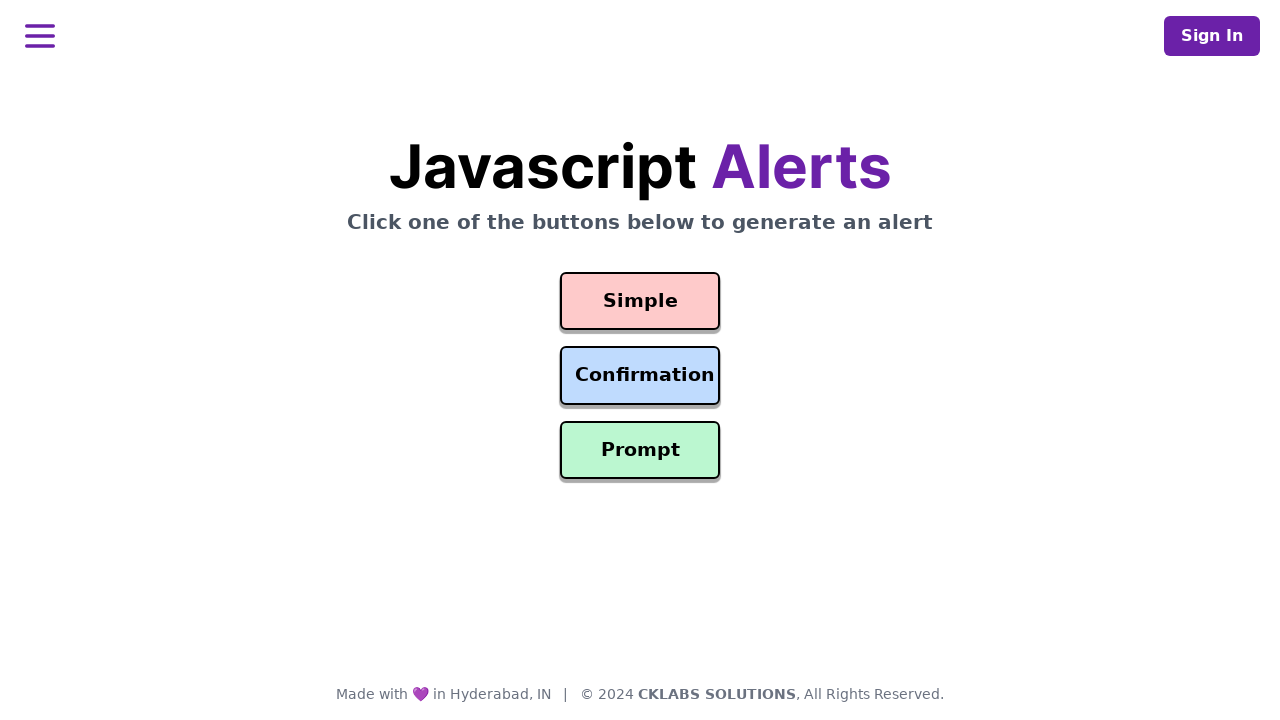

Clicked the Prompt Alert button at (640, 450) on #prompt
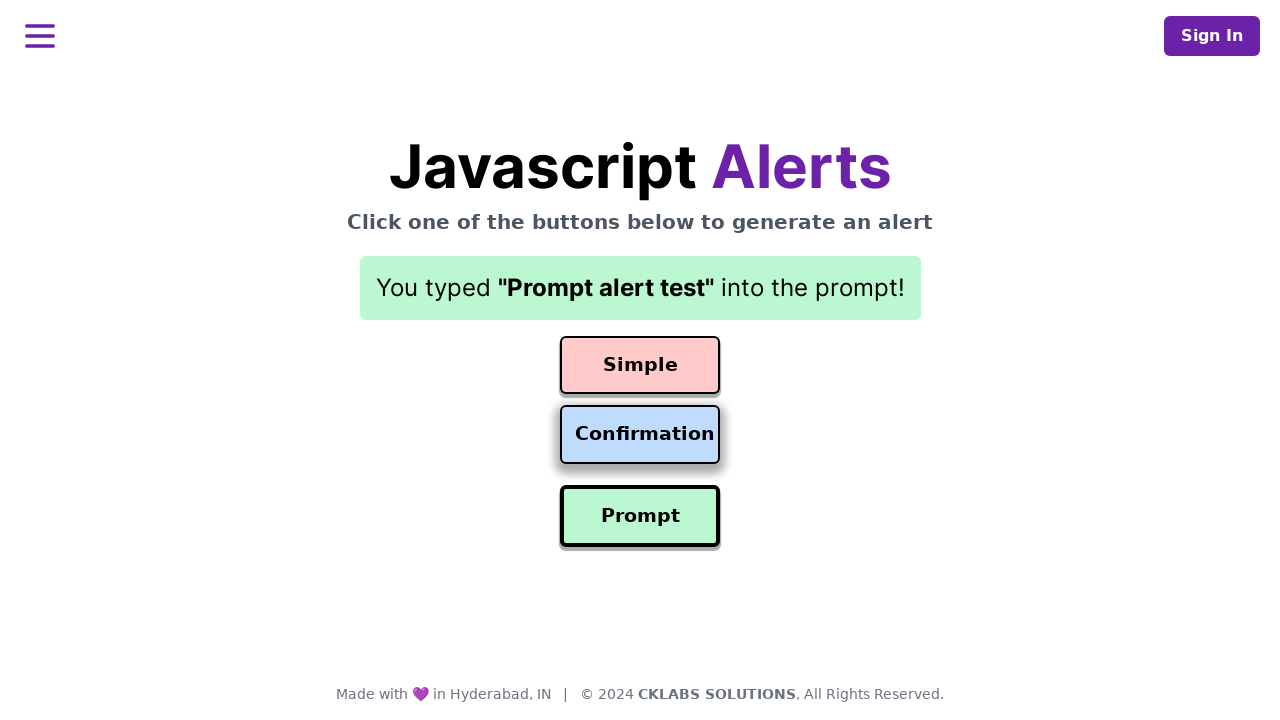

Retrieved result text from the page
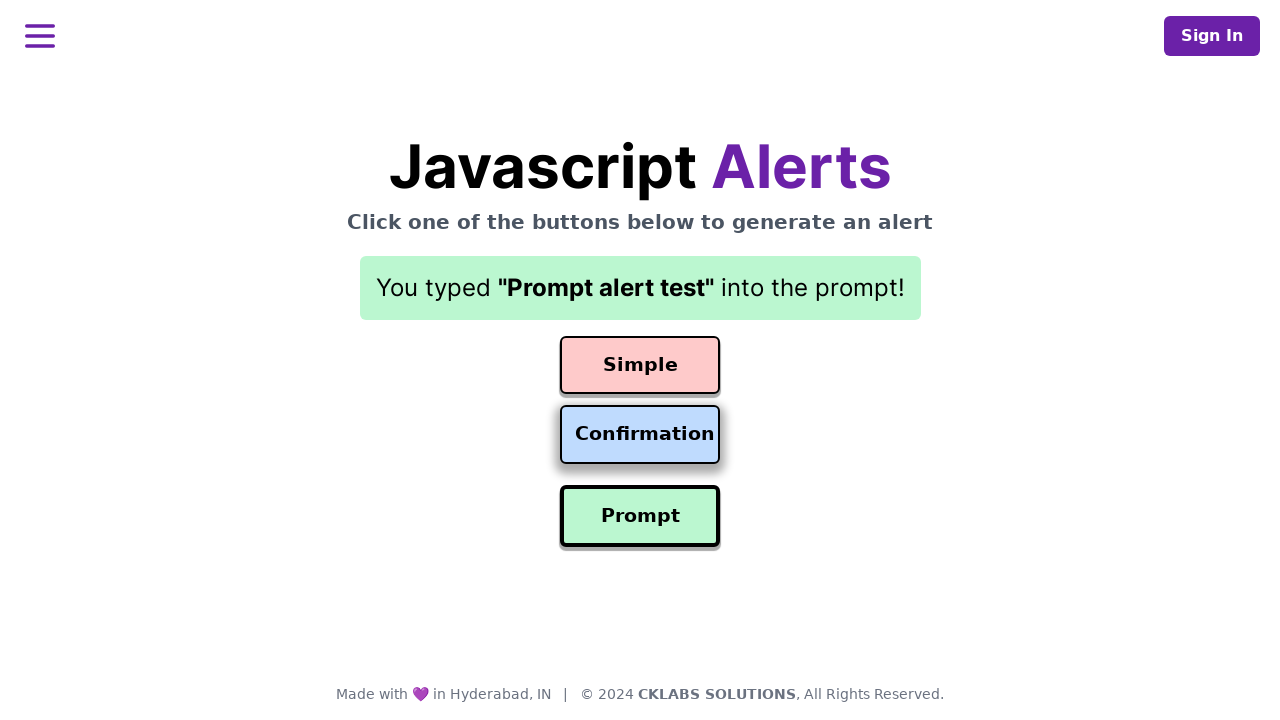

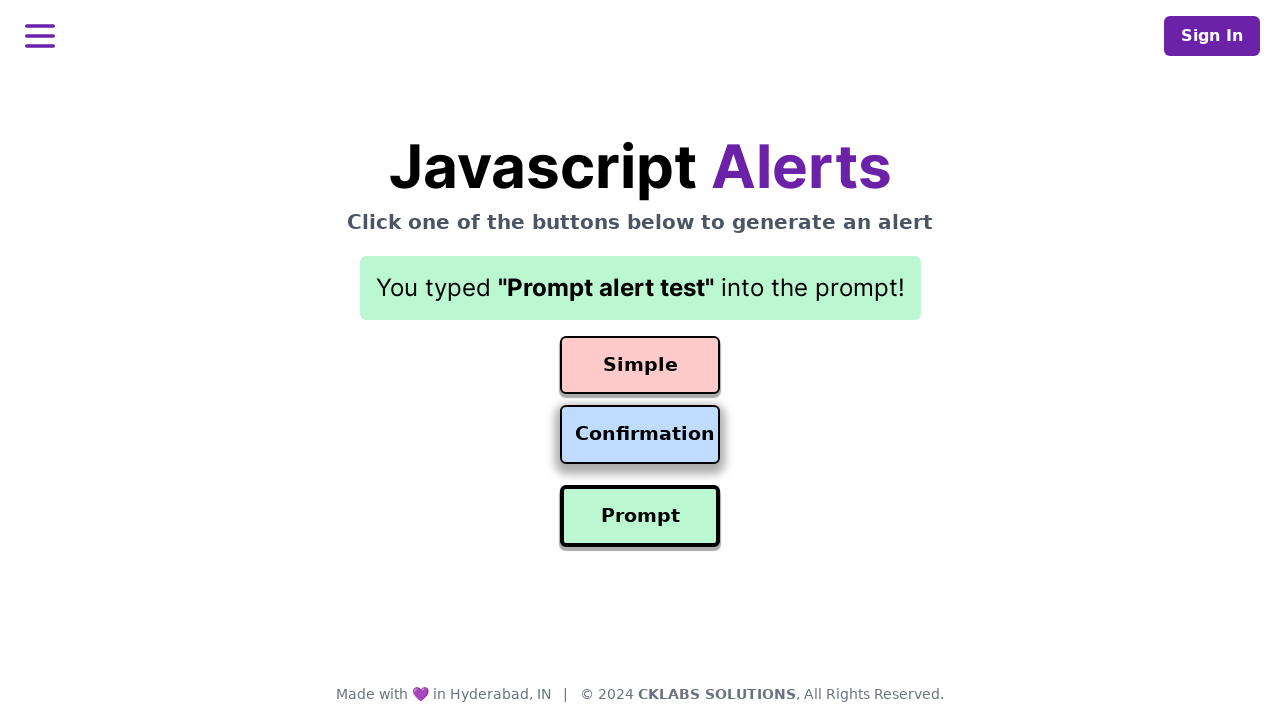